Tests the Elements TextBox form by filling in name, email, and address fields and submitting

Starting URL: https://demoqa.com/

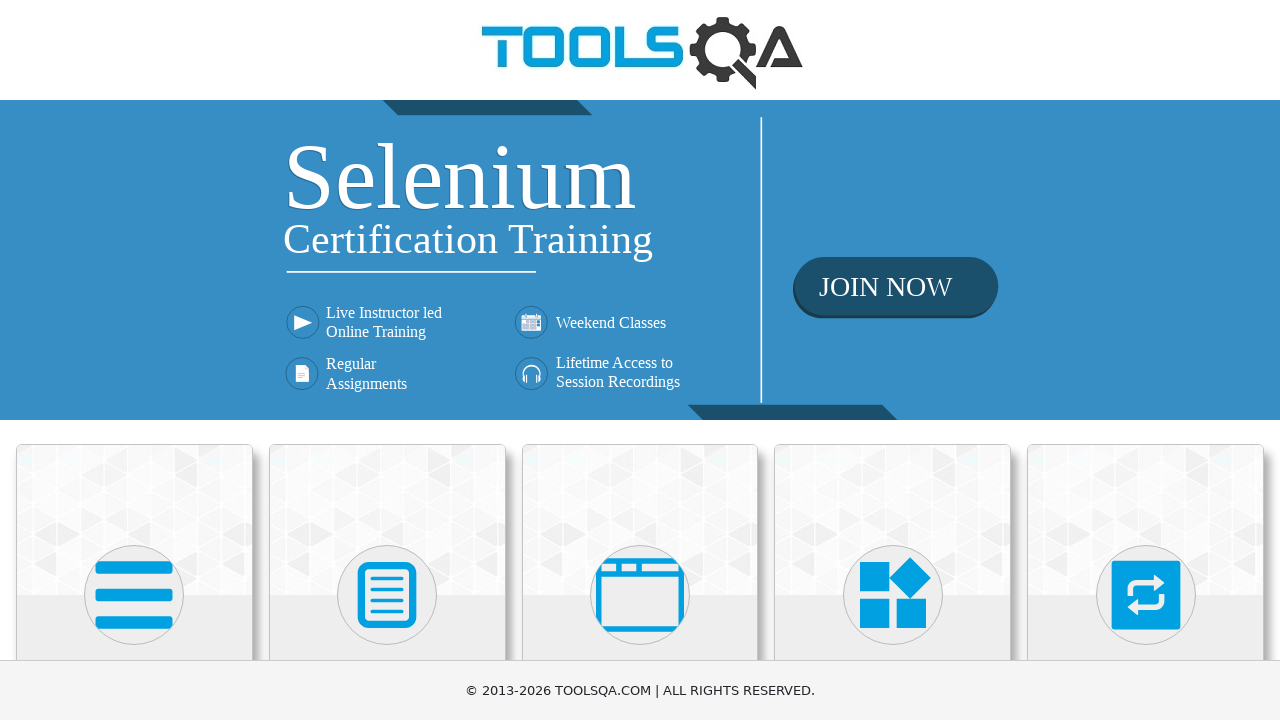

Clicked on Elements section at (134, 360) on xpath=//h5[text()='Elements']
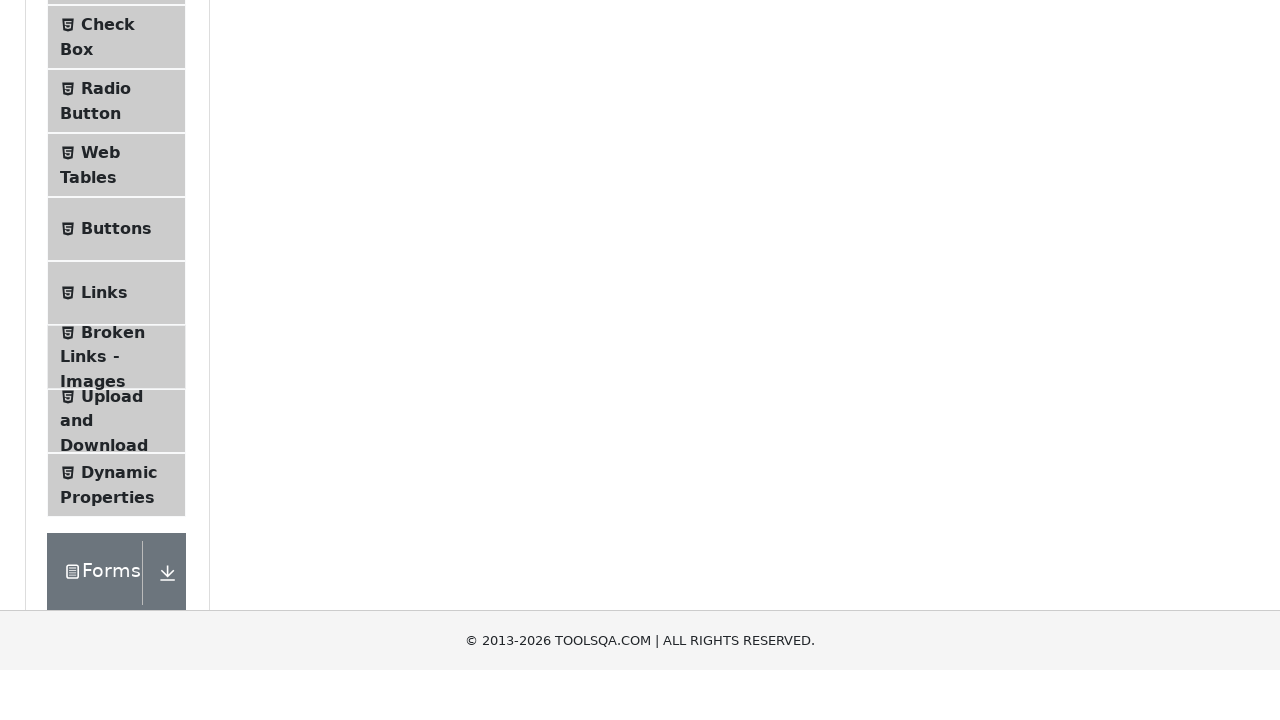

Clicked on TextBox item in sidebar at (116, 261) on #item-0
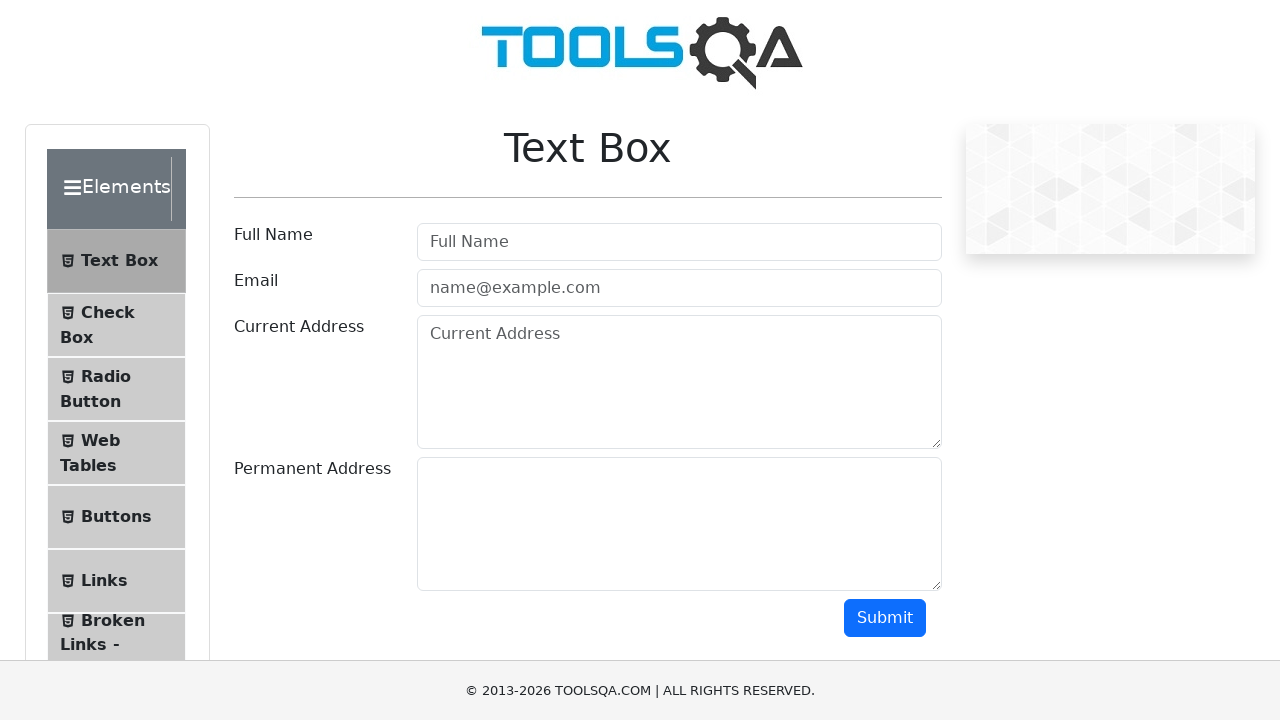

Filled name field with 'Maksim' on #userName
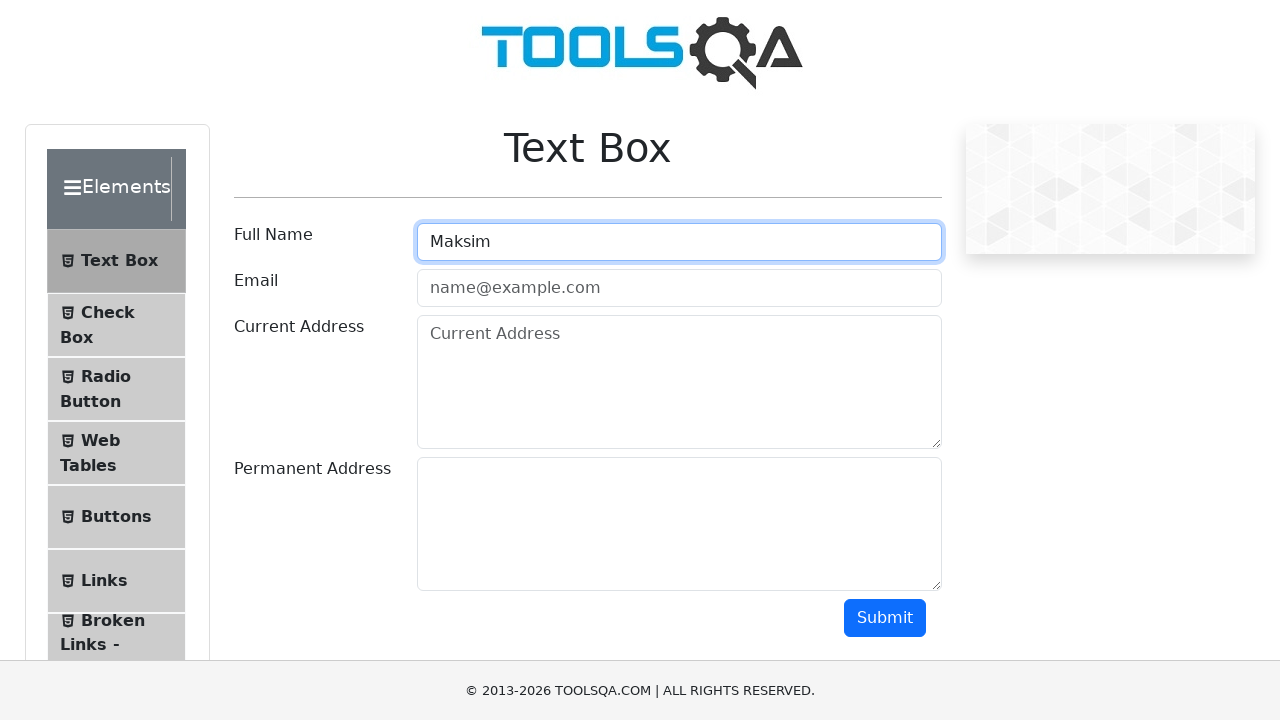

Filled email field with 'test@test.com' on #userEmail
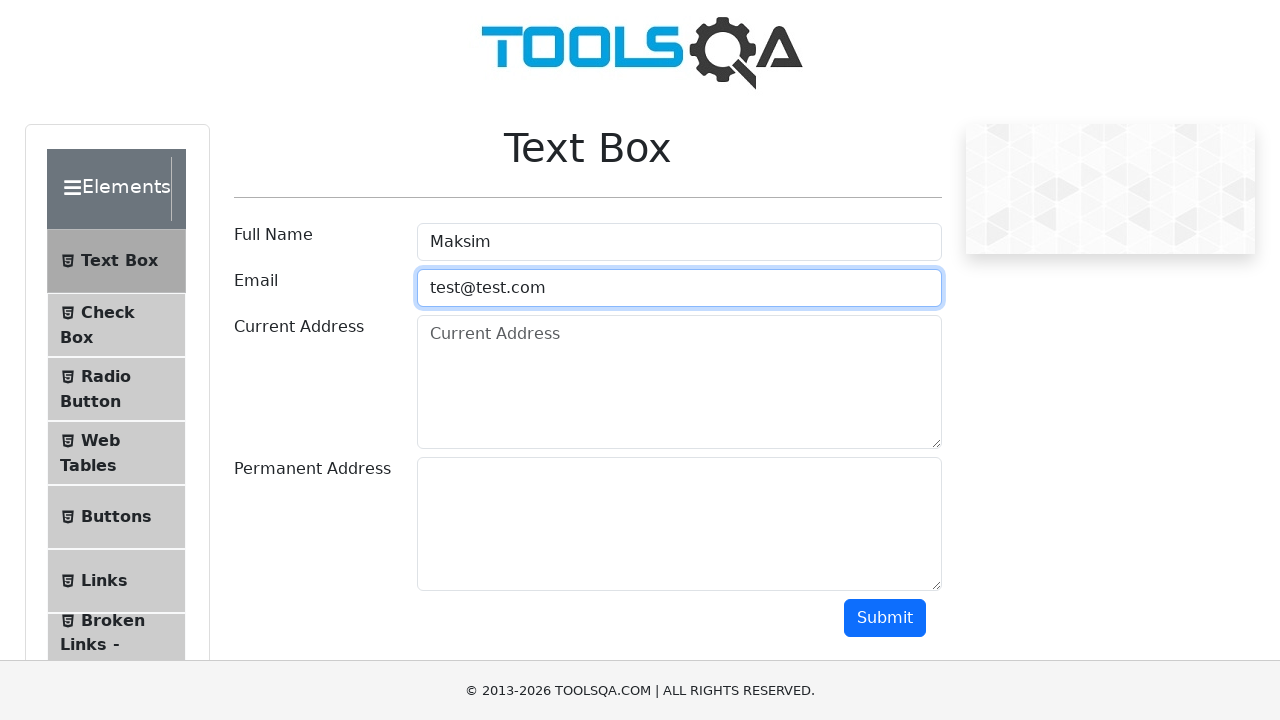

Filled address field with 'Sankt-Peterburg' on #currentAddress
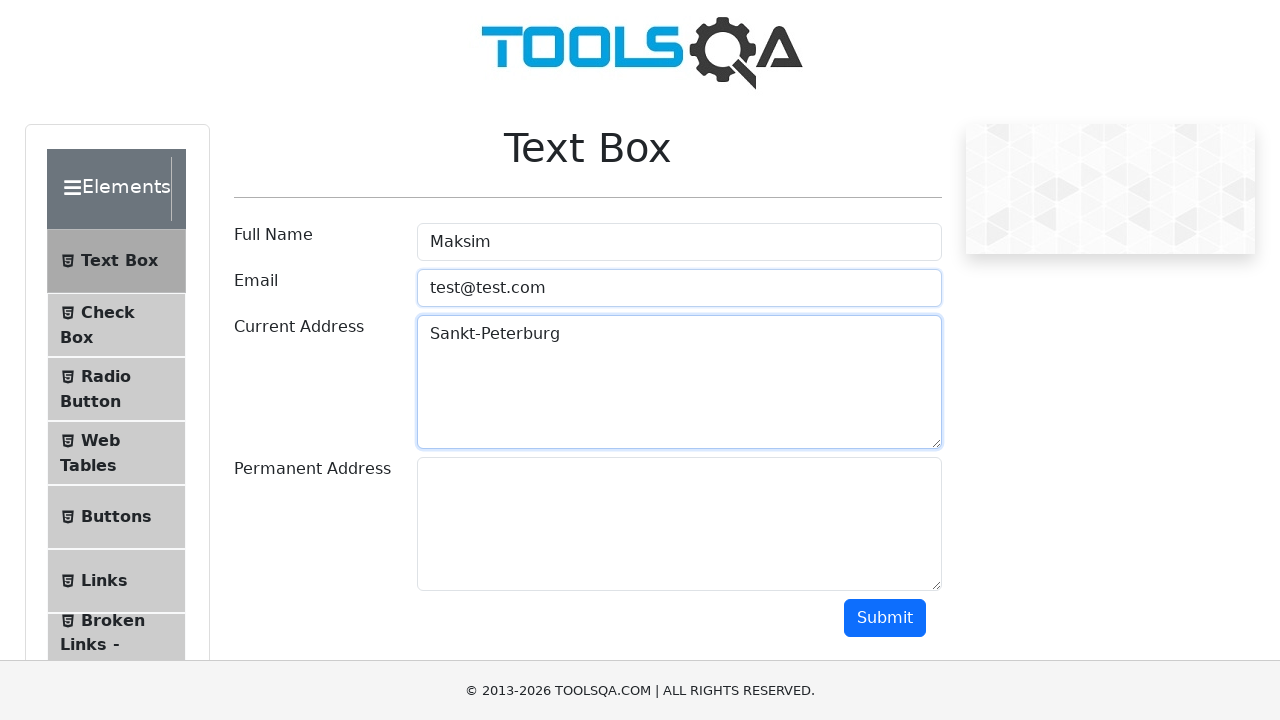

Clicked submit button to submit the form at (885, 618) on #submit
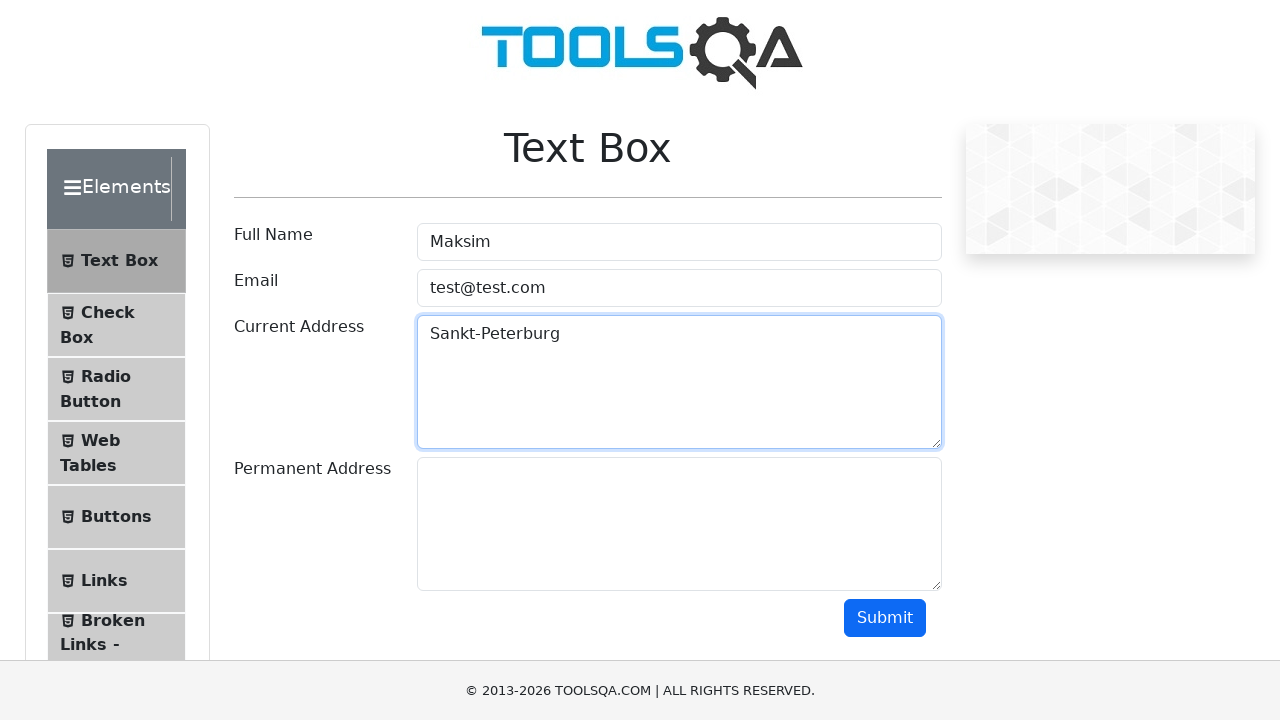

Form output appeared with submitted data
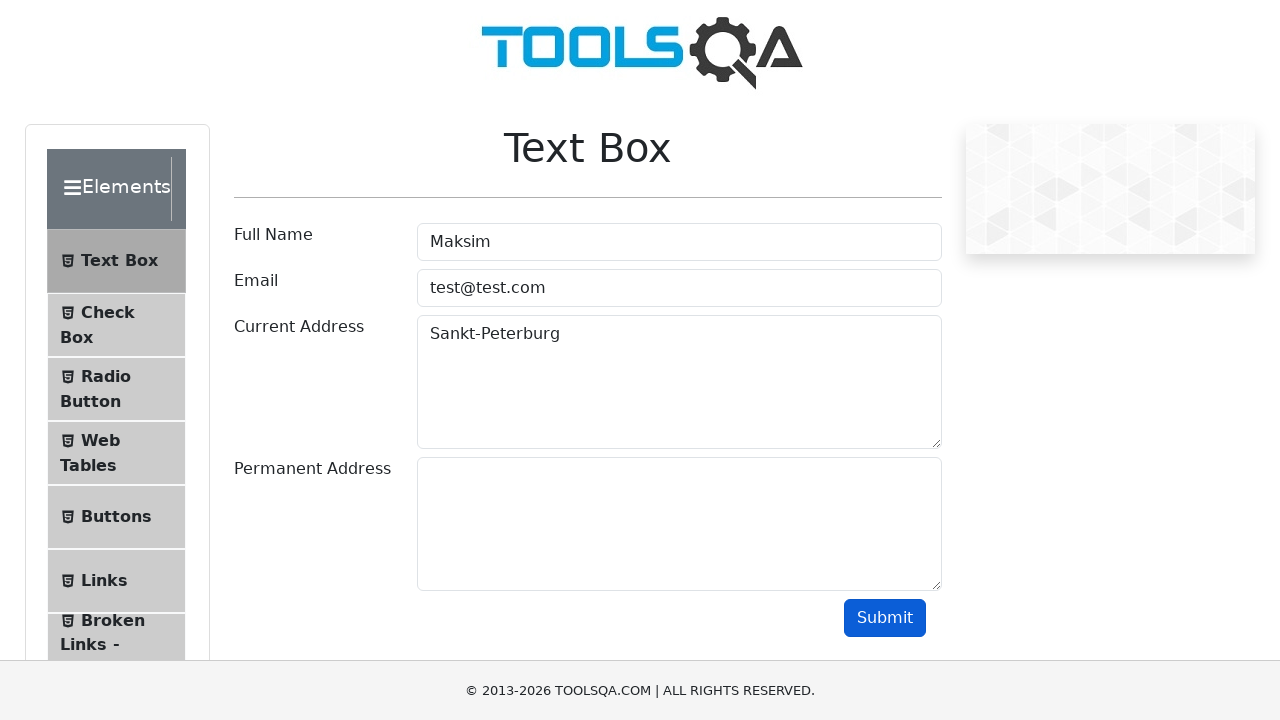

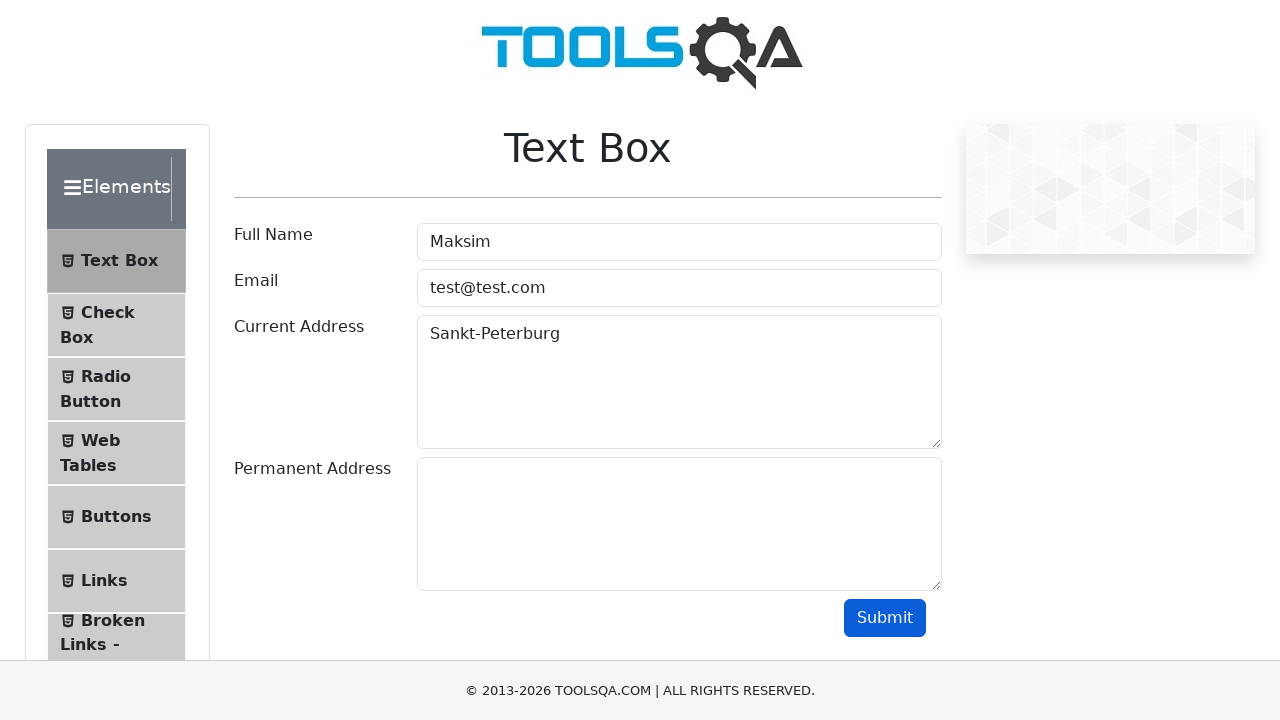